Tests navigation to the Test Cases page by clicking the Test Cases button and verifying the page loads successfully.

Starting URL: https://automationexercise.com

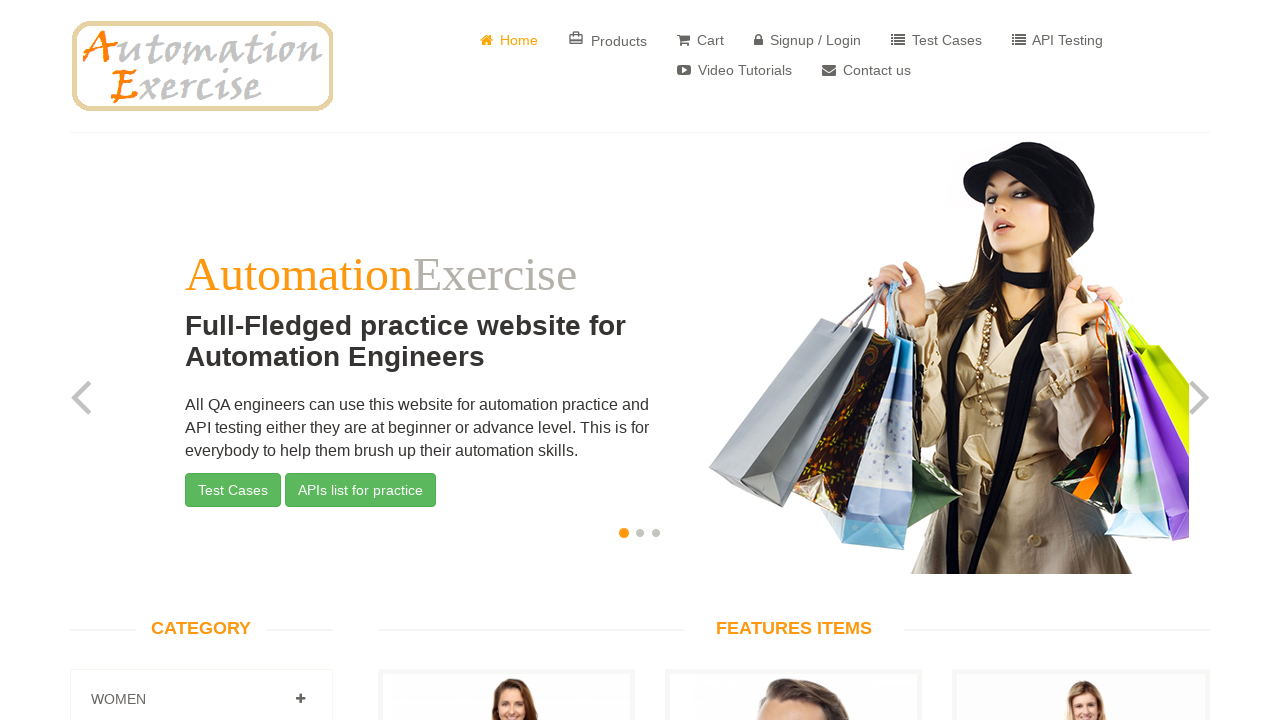

Home page loaded and body element is visible
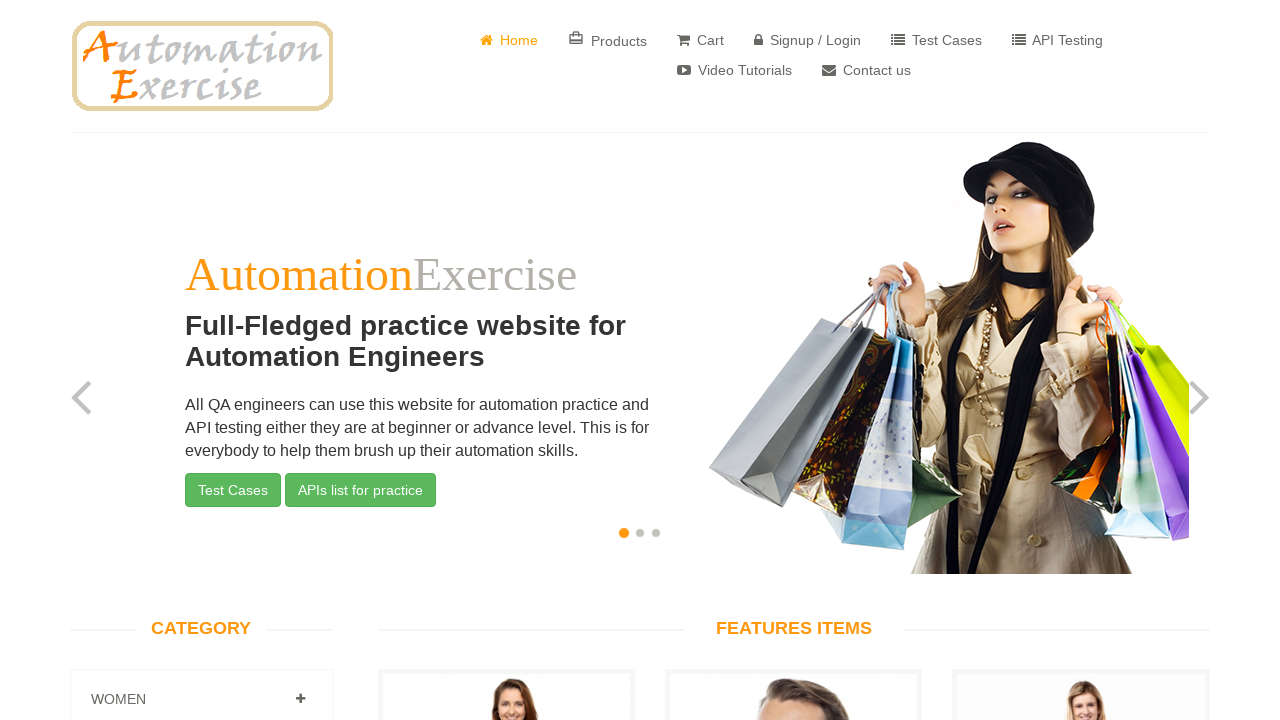

Clicked on Test Cases button at (936, 40) on a[href='/test_cases']
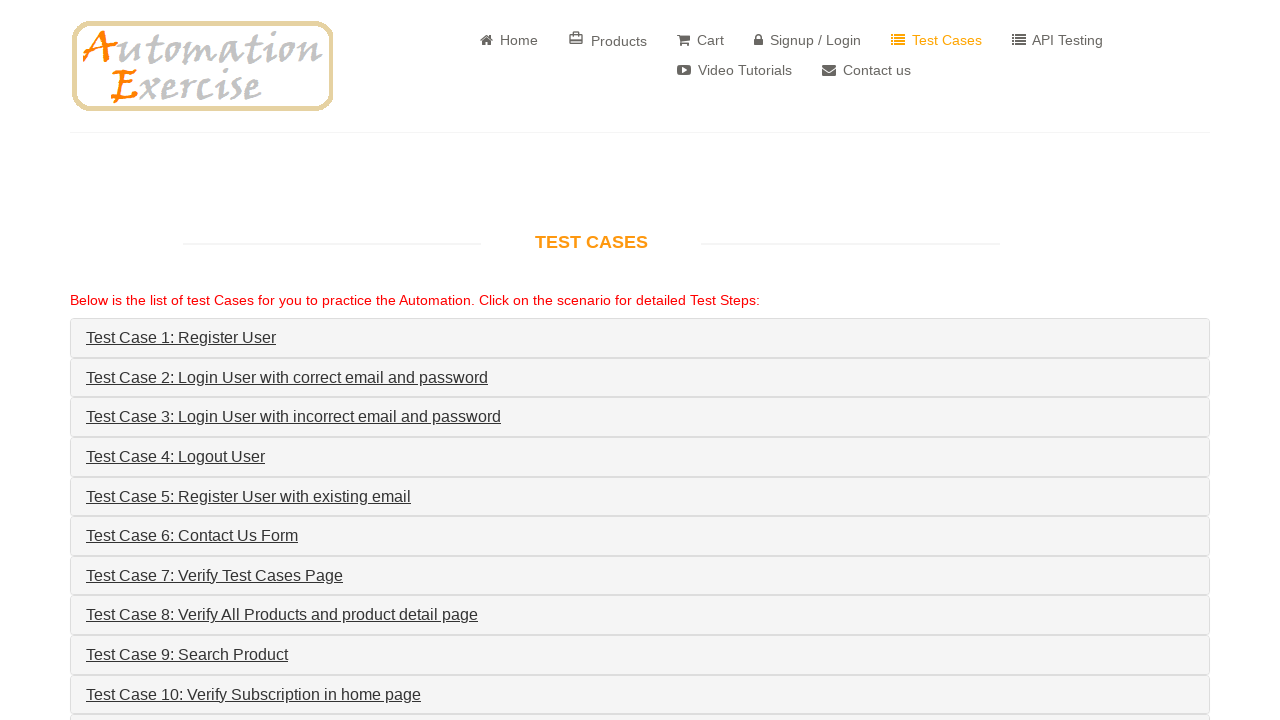

Navigated to Test Cases page successfully
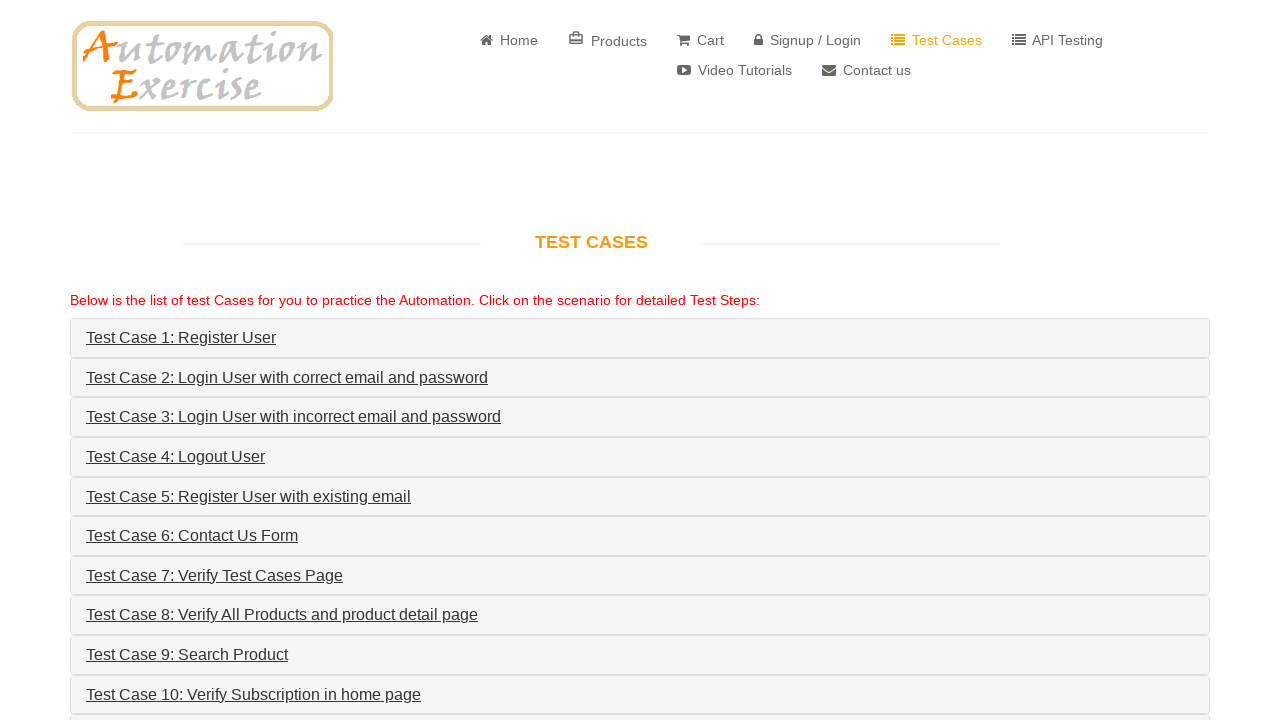

Test Cases heading is visible on the page
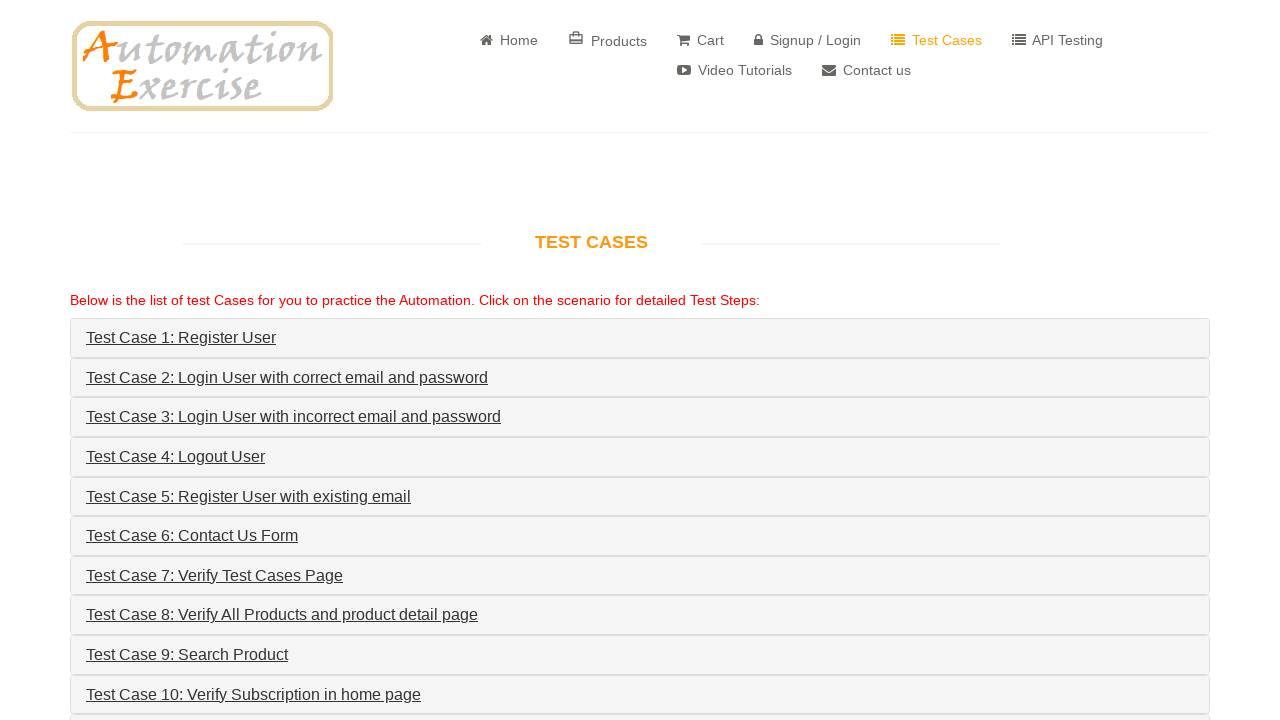

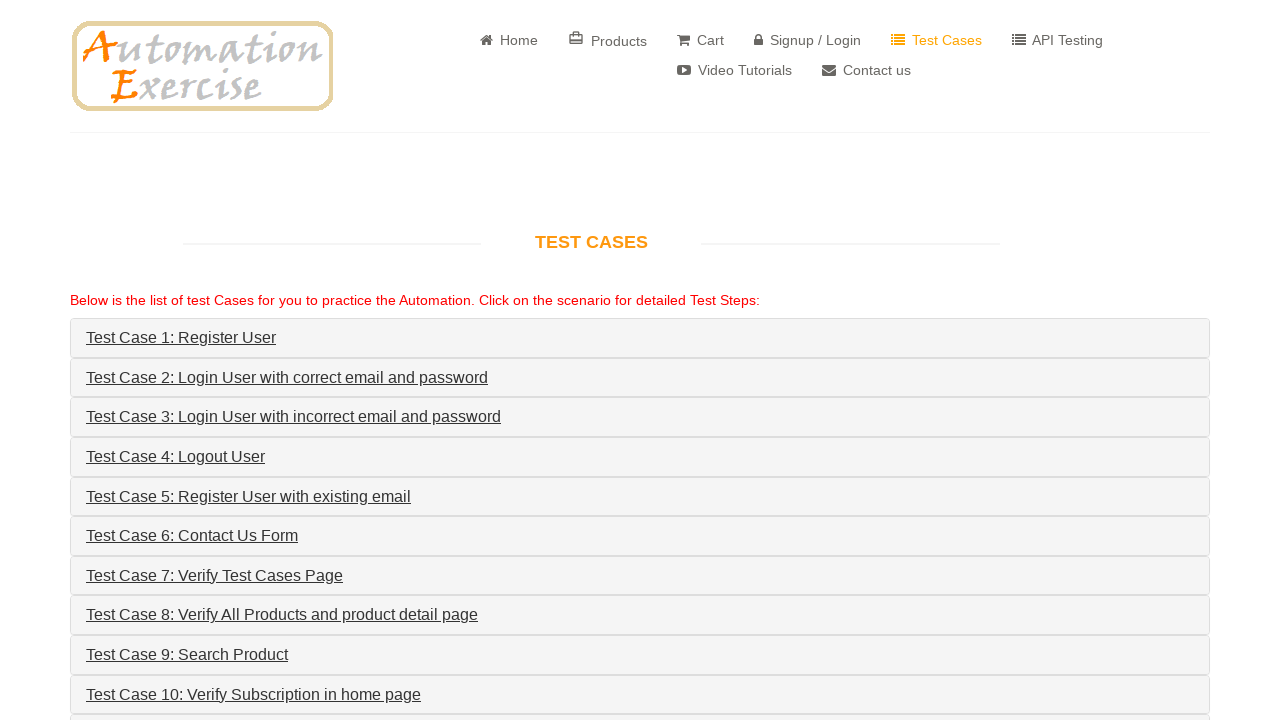